Navigates to an automation practice page and verifies that web tables with course prices and amounts are displayed correctly.

Starting URL: https://rahulshettyacademy.com/AutomationPractice/

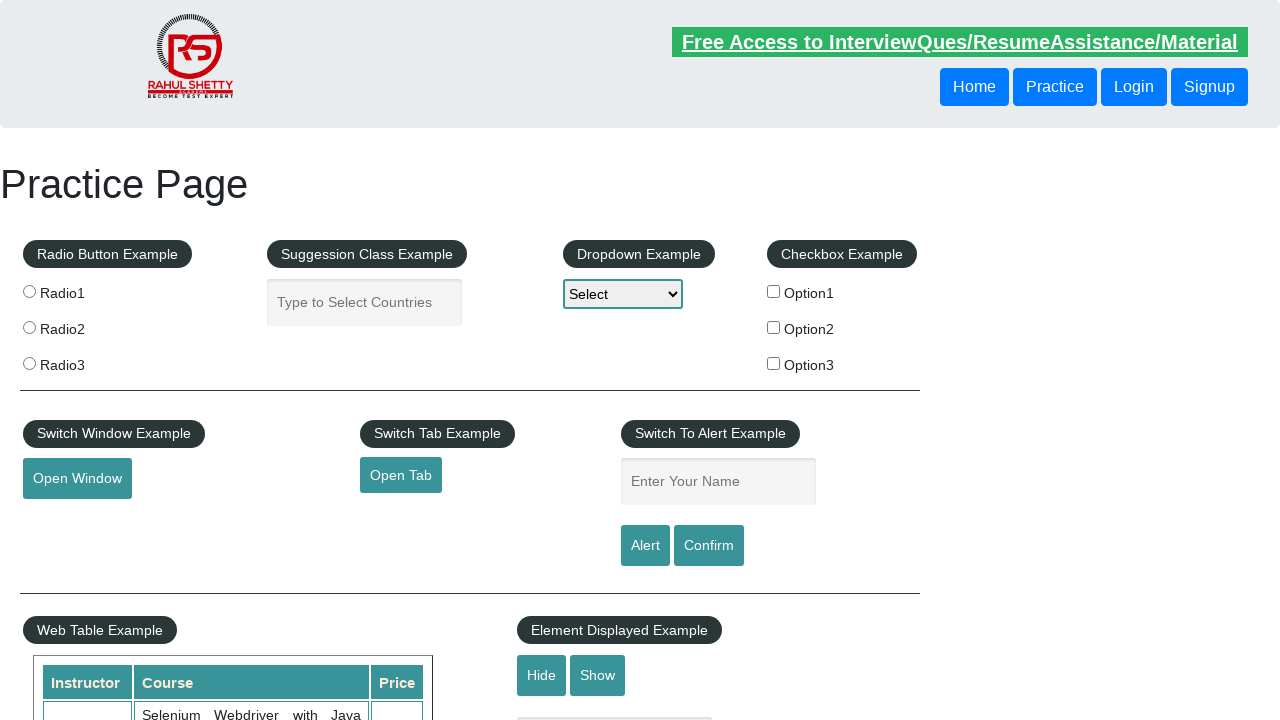

Waited for product table with courses to load
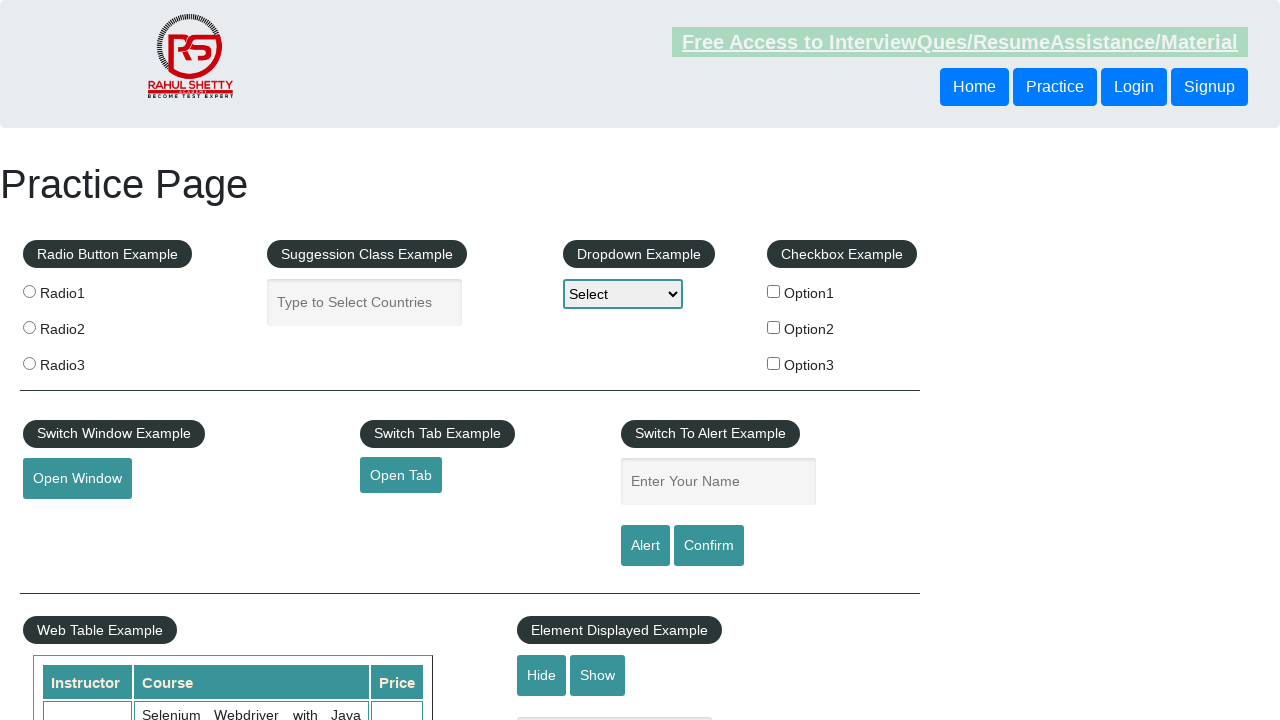

Located prize column elements in courses table
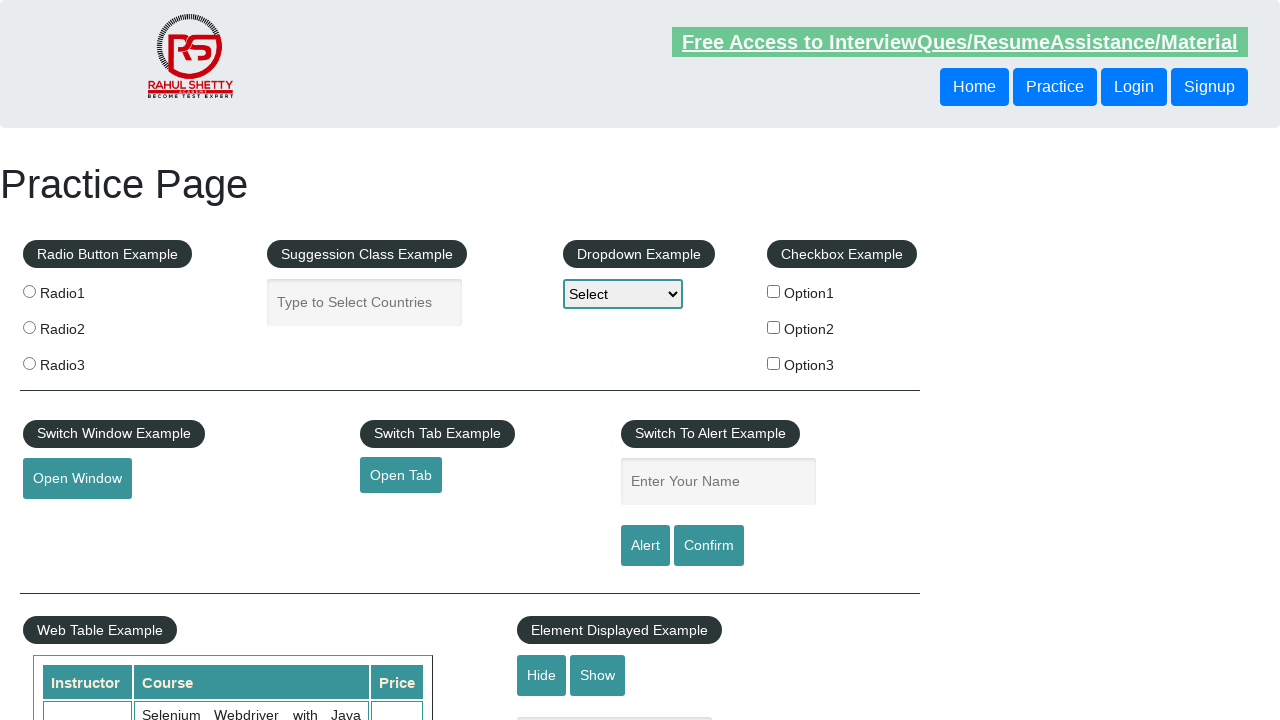

Waited for first prize element to be visible
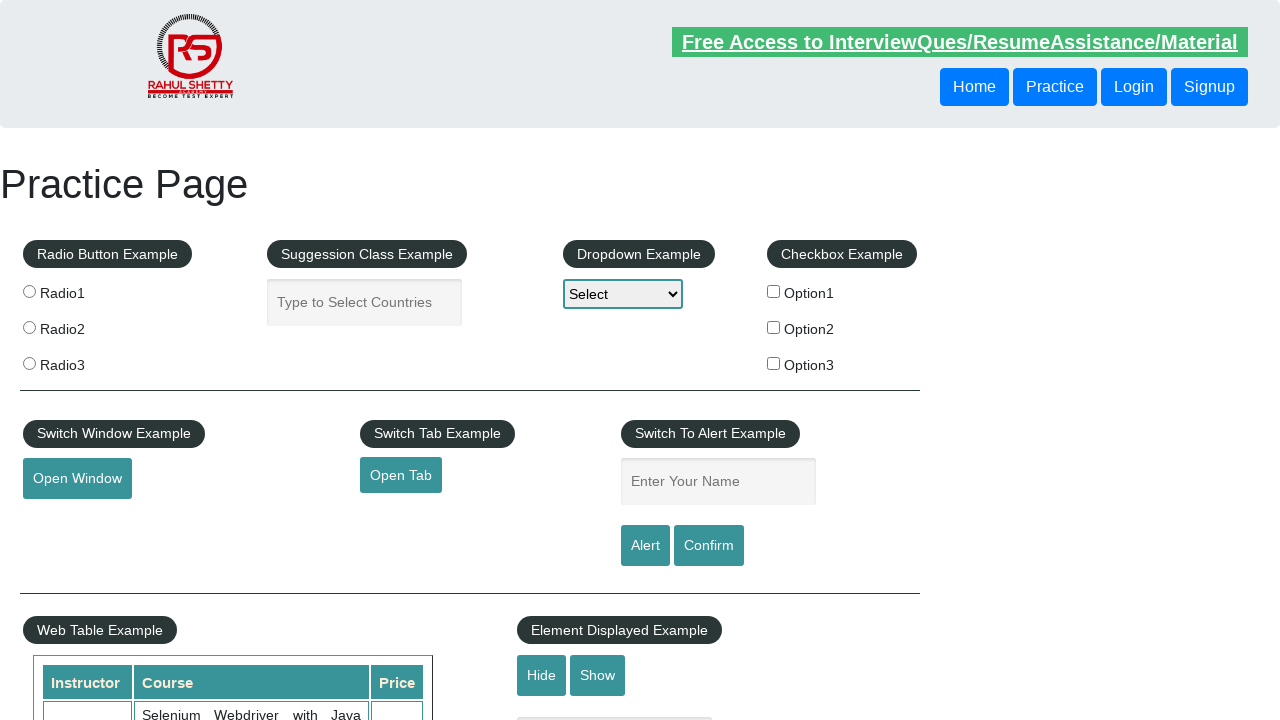

Waited for 'Web Table Fixed header' section to load
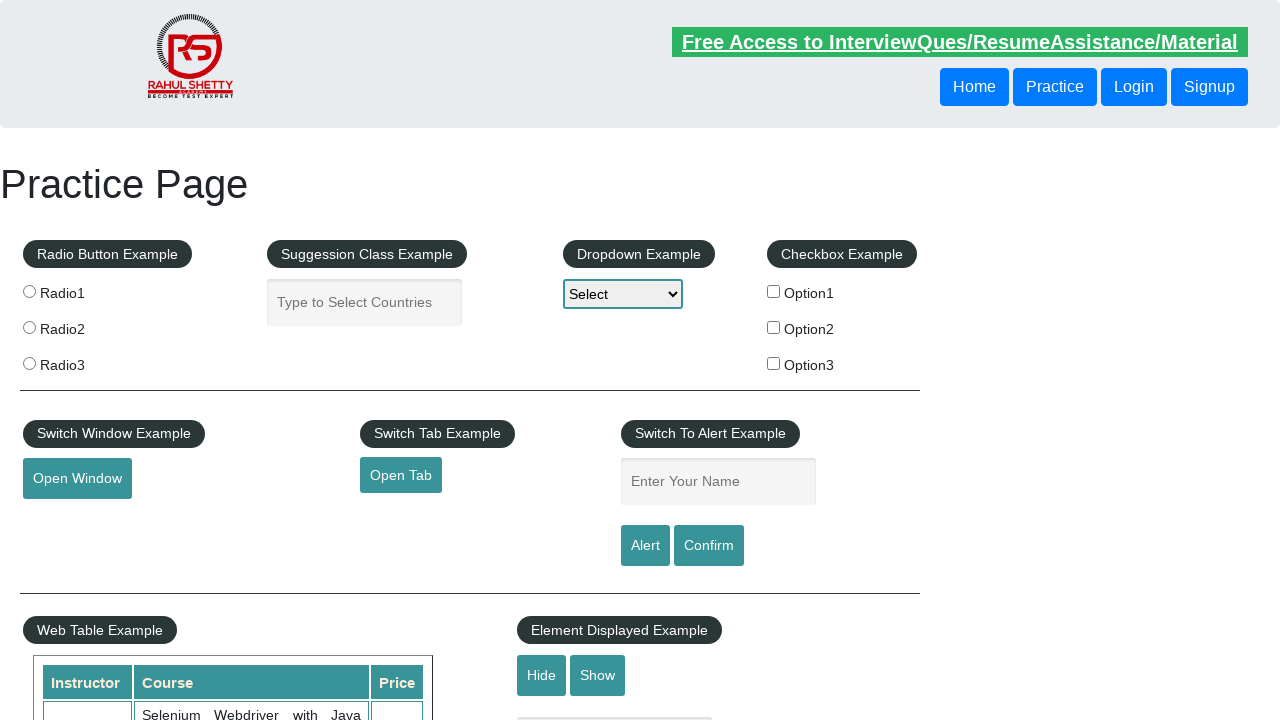

Located amount column elements in fixed header web table
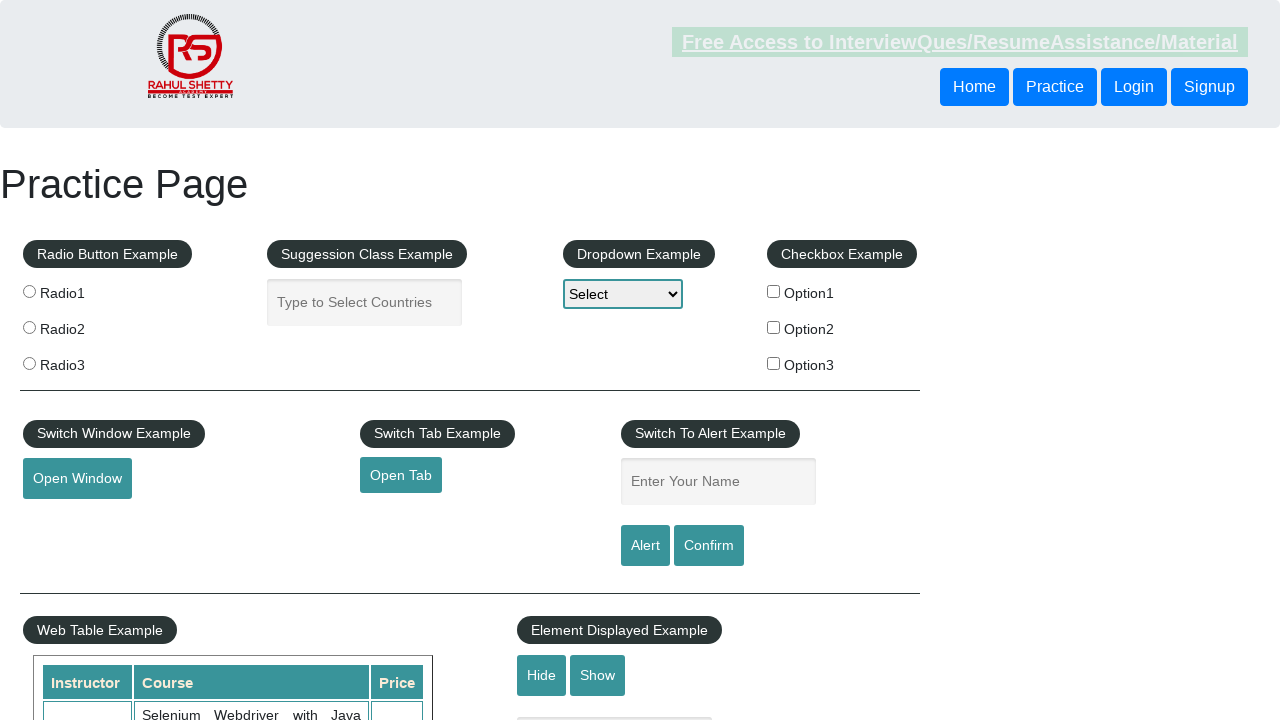

Waited for first amount element to be visible
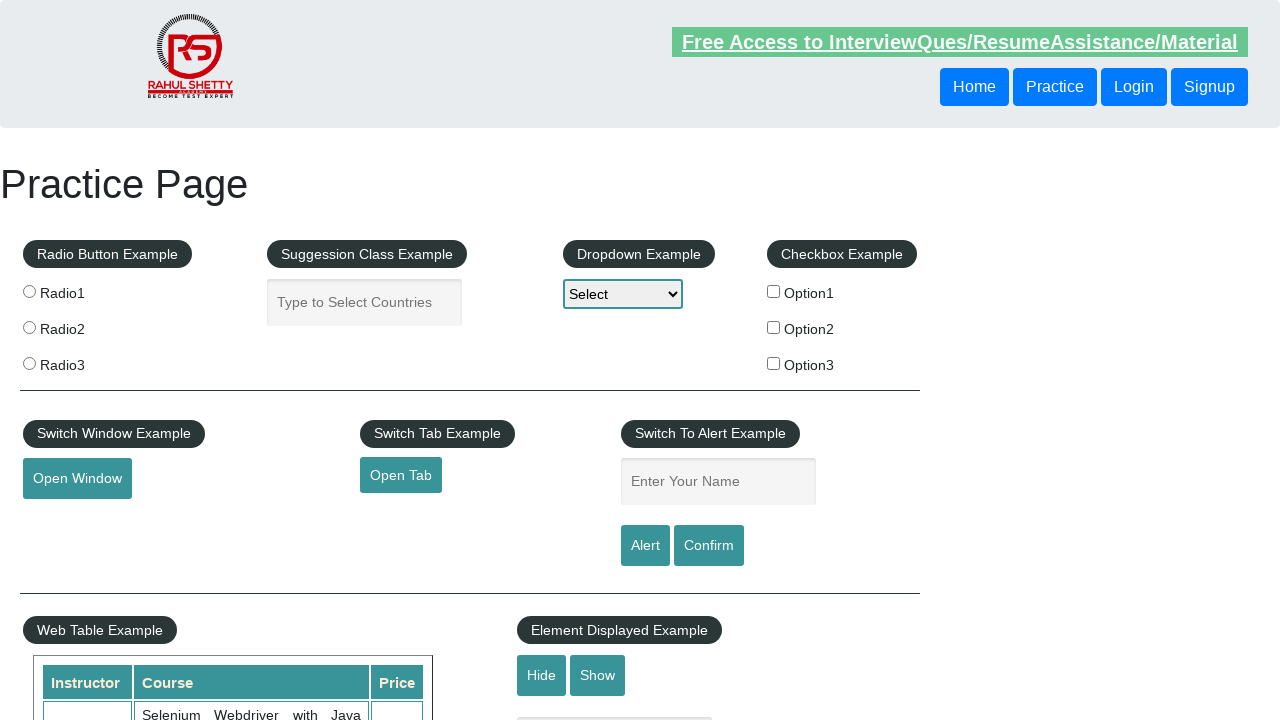

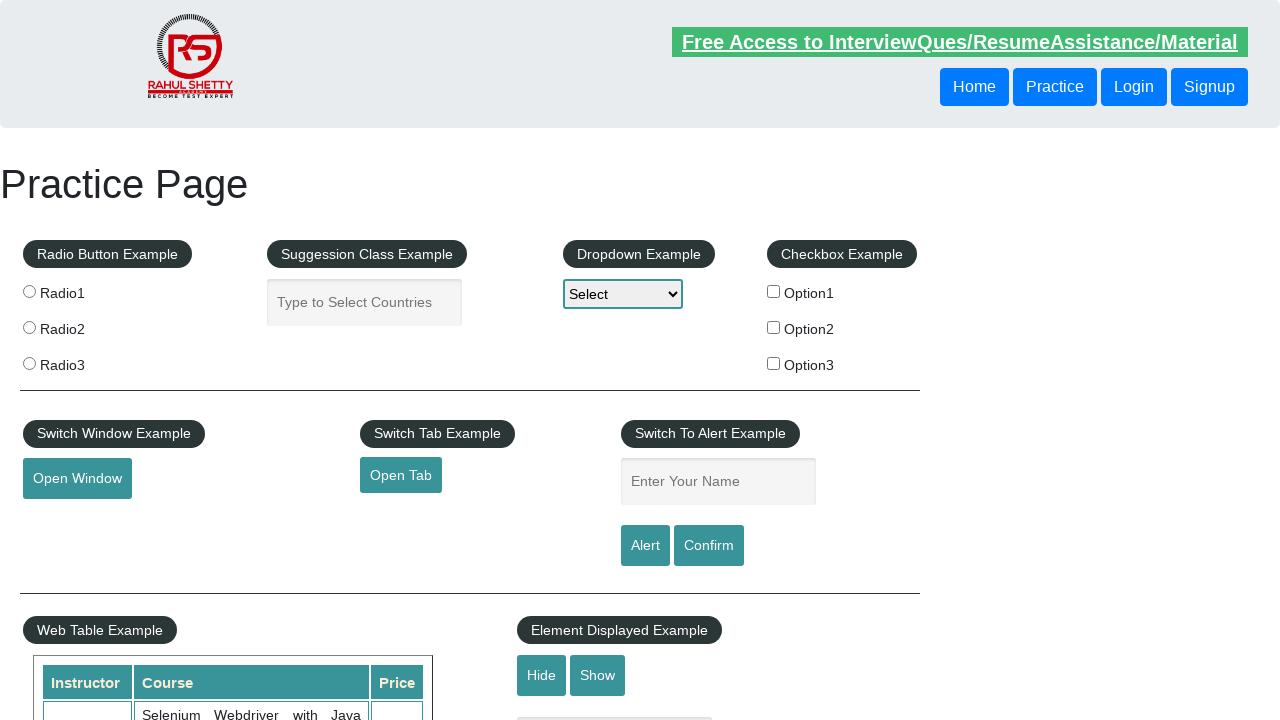